Navigates to a nested frames example page and switches through multiple iframe levels to access content in the middle frame

Starting URL: https://the-internet.herokuapp.com/

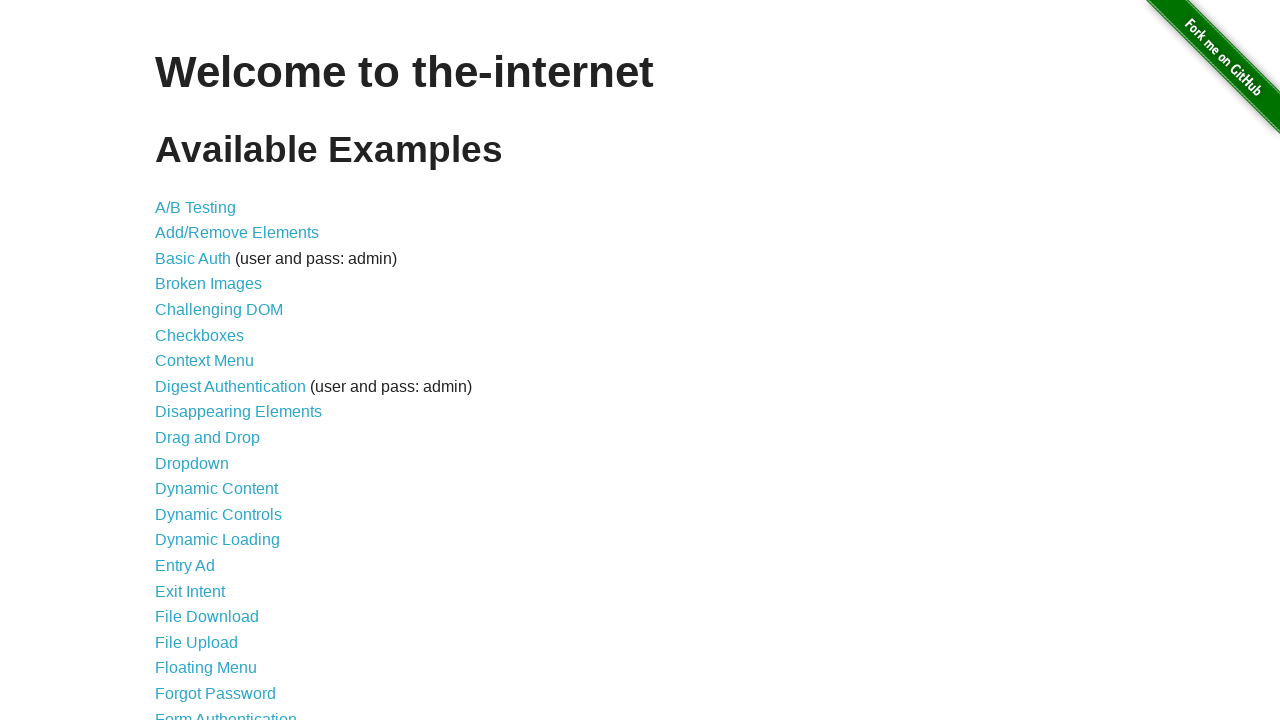

Clicked on the nested frames link at (210, 395) on a[href*='nested']
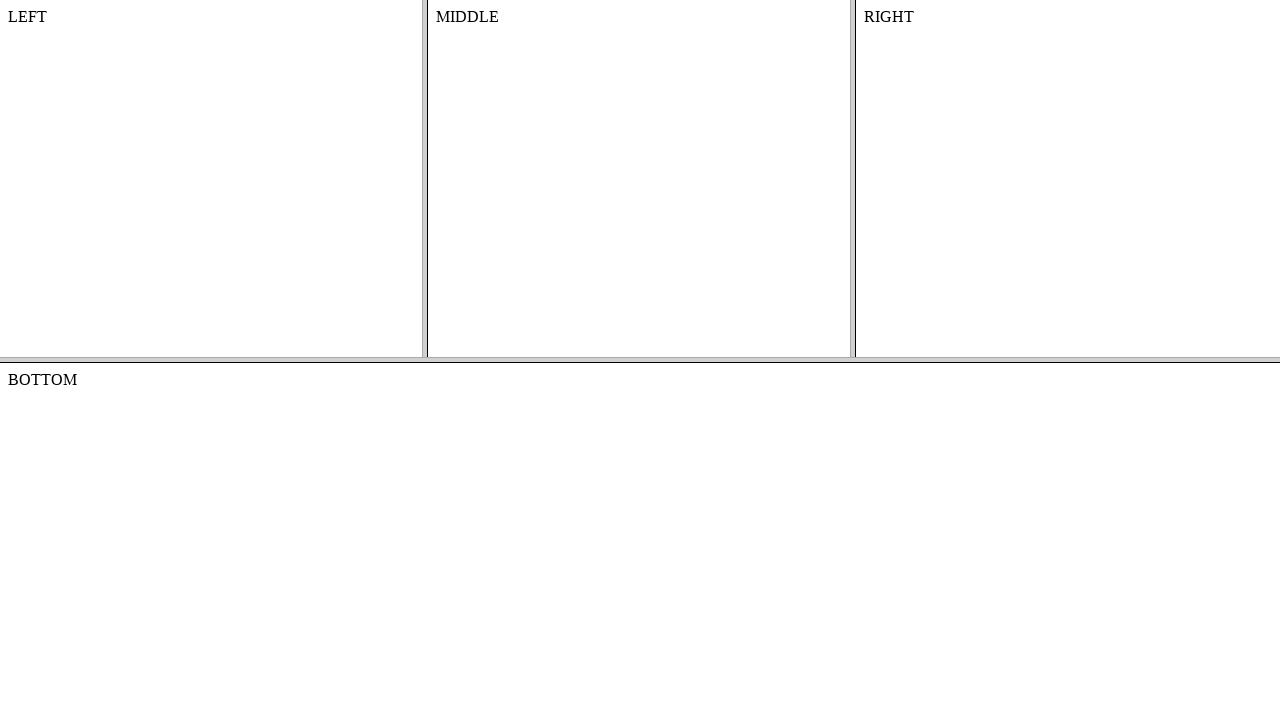

Waited for page to reach networkidle state
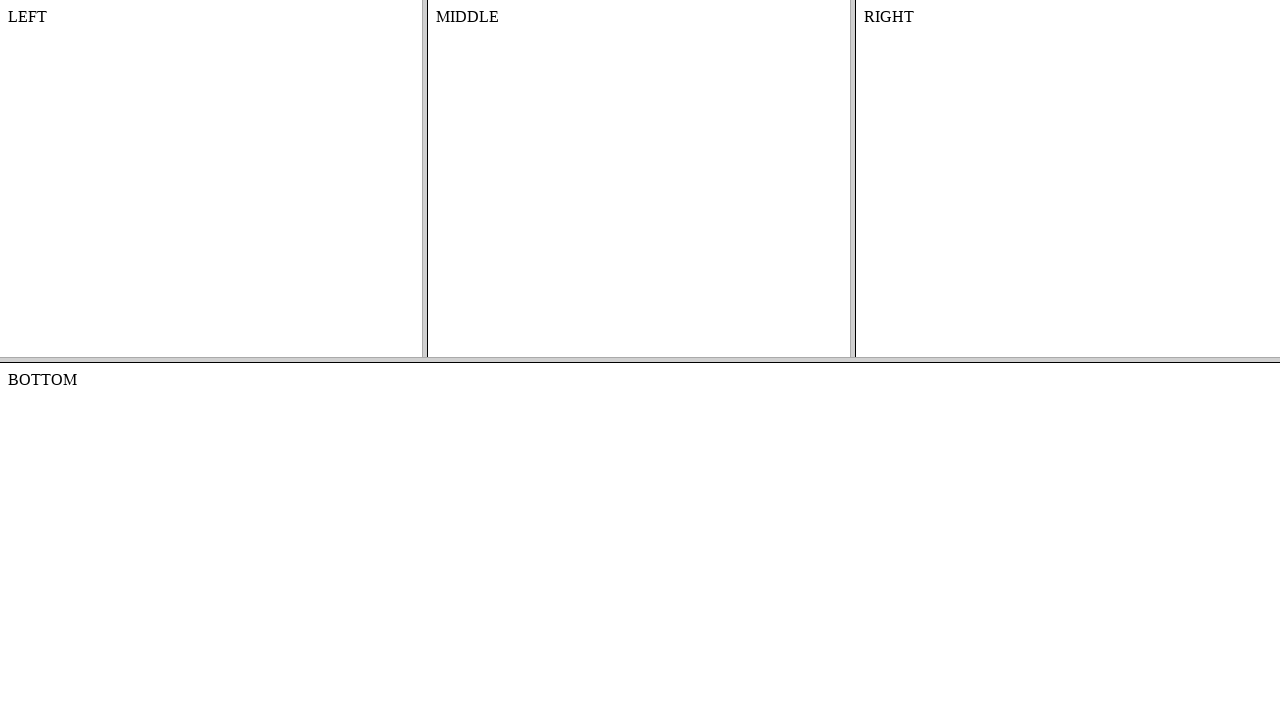

Located the top frame
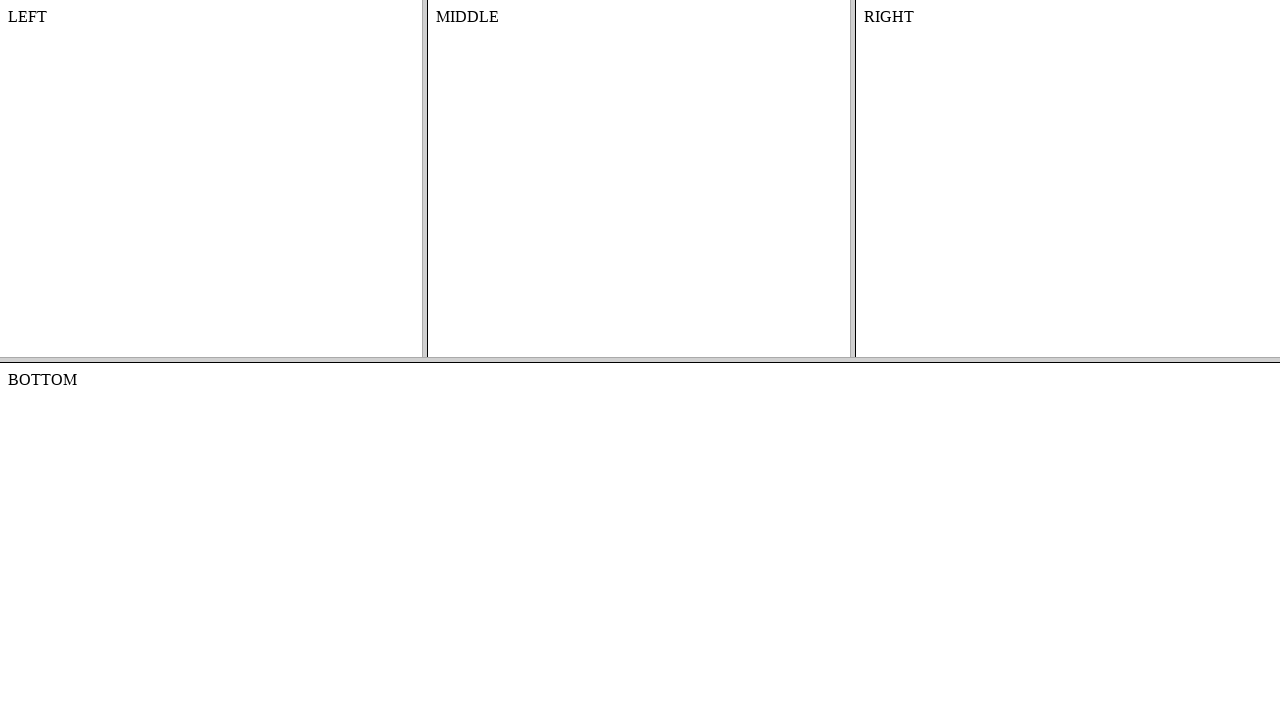

Located the middle frame within the top frame
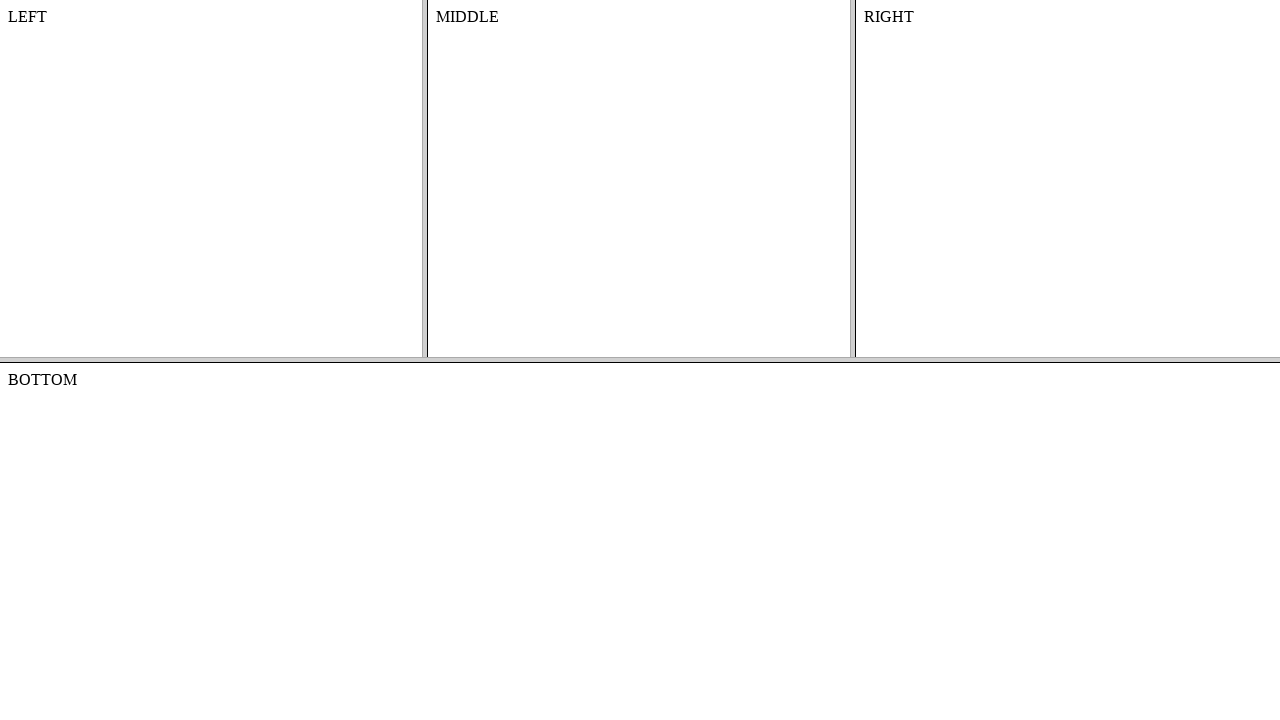

Retrieved text content from the middle frame
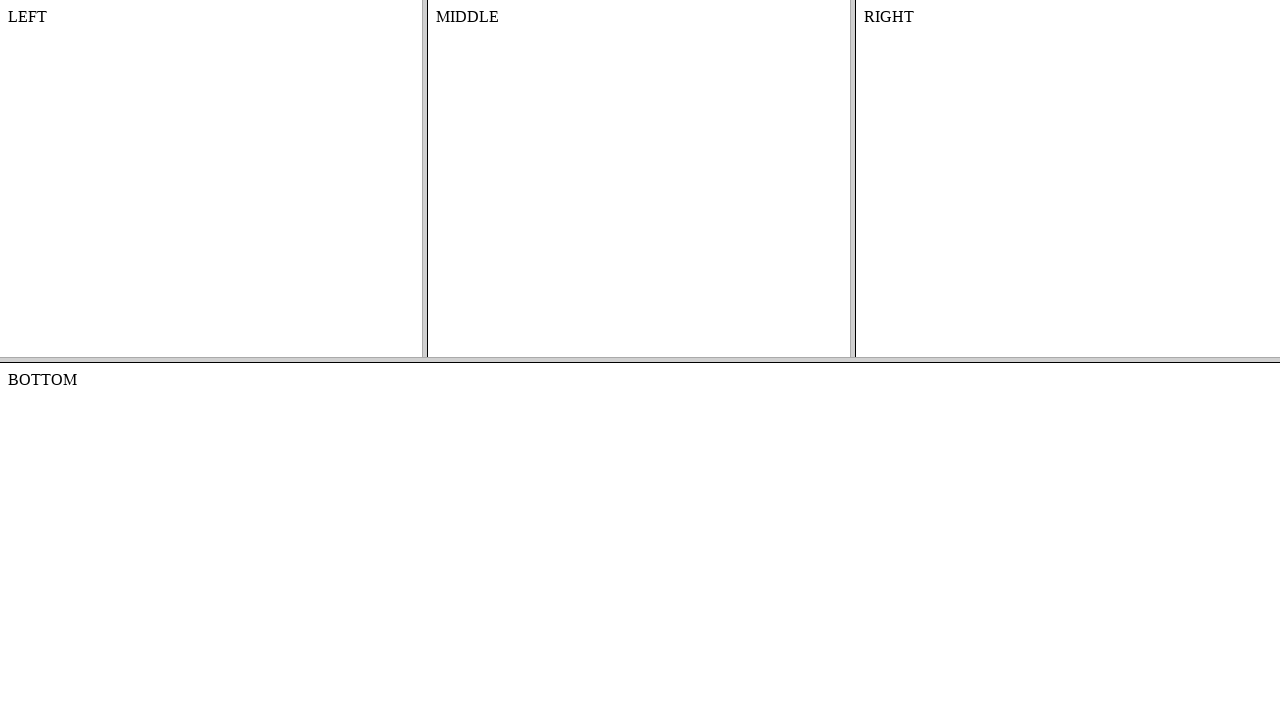

Printed the content text
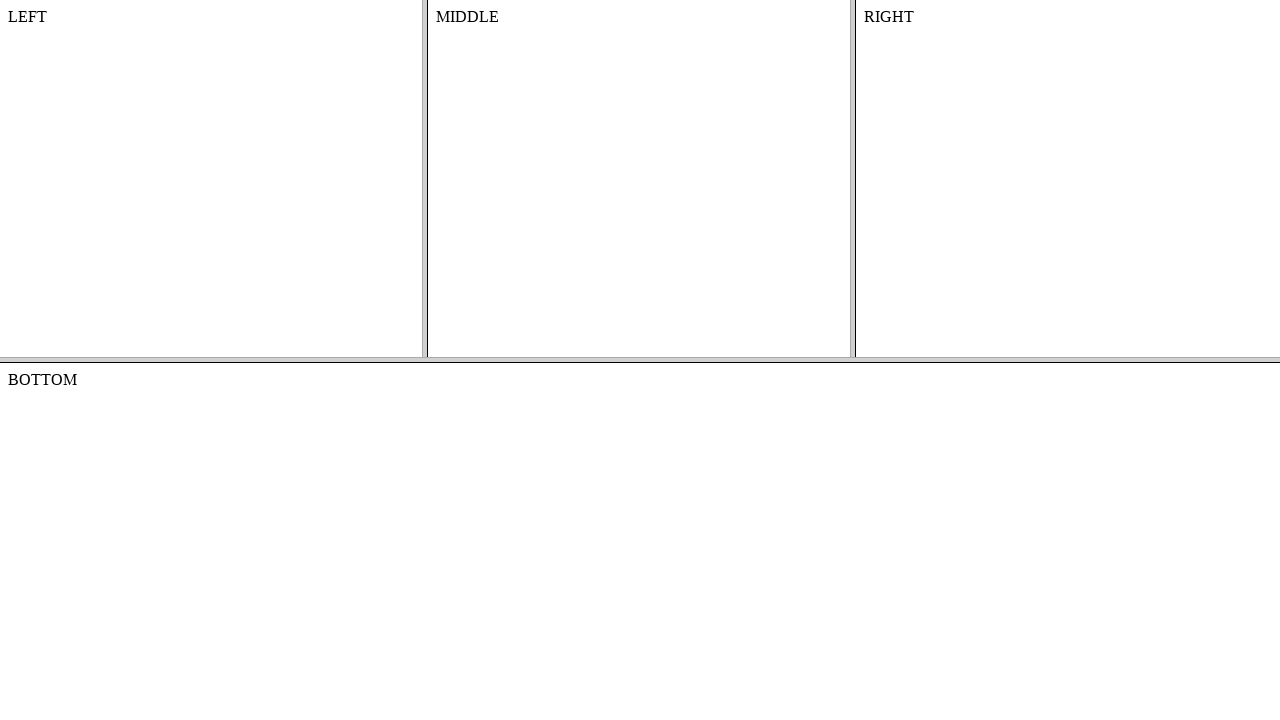

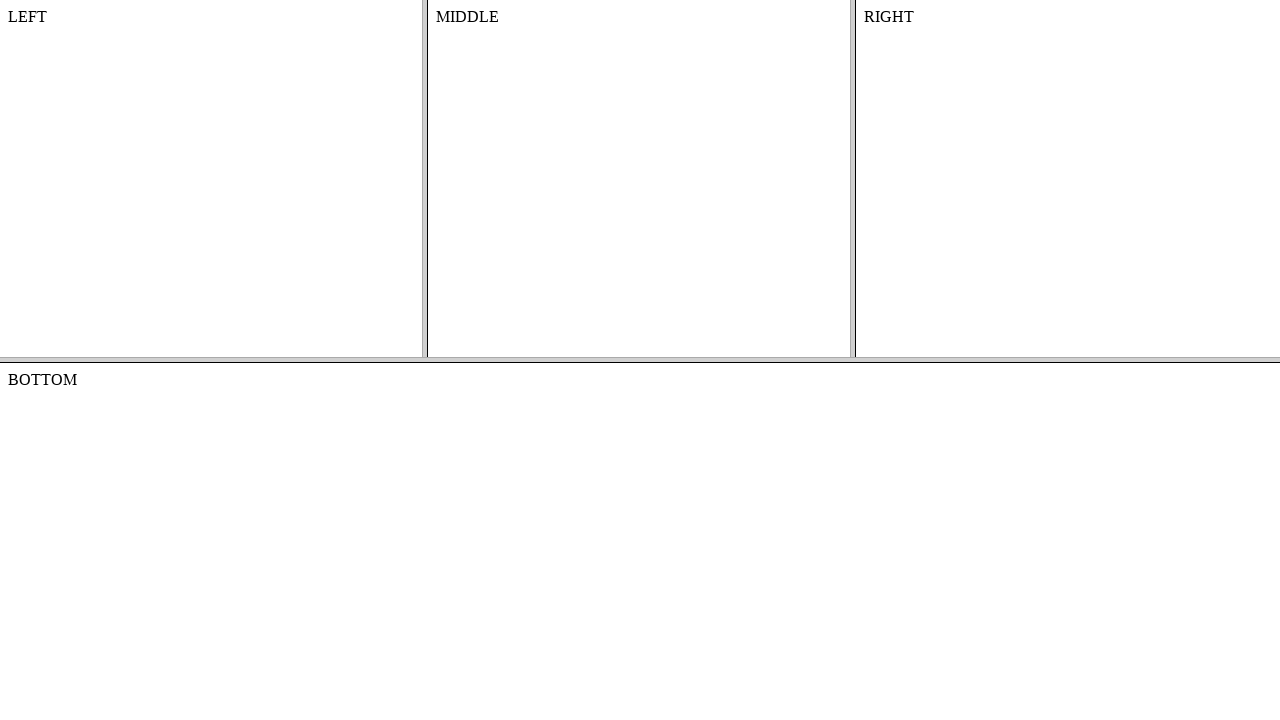